Opens a website and maximizes the browser window, then retrieves the page title to verify the page loaded correctly

Starting URL: https://www.wcht.org.uk/

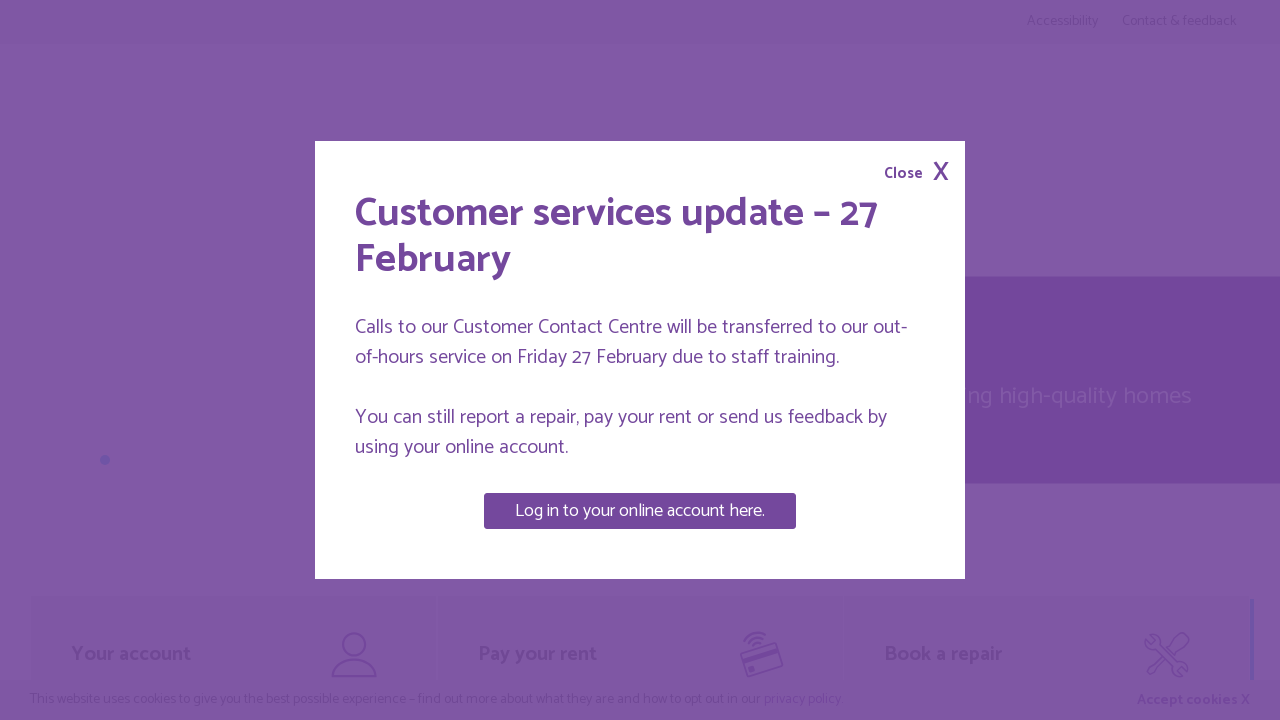

Set viewport size to 1920x1080 to maximize browser window
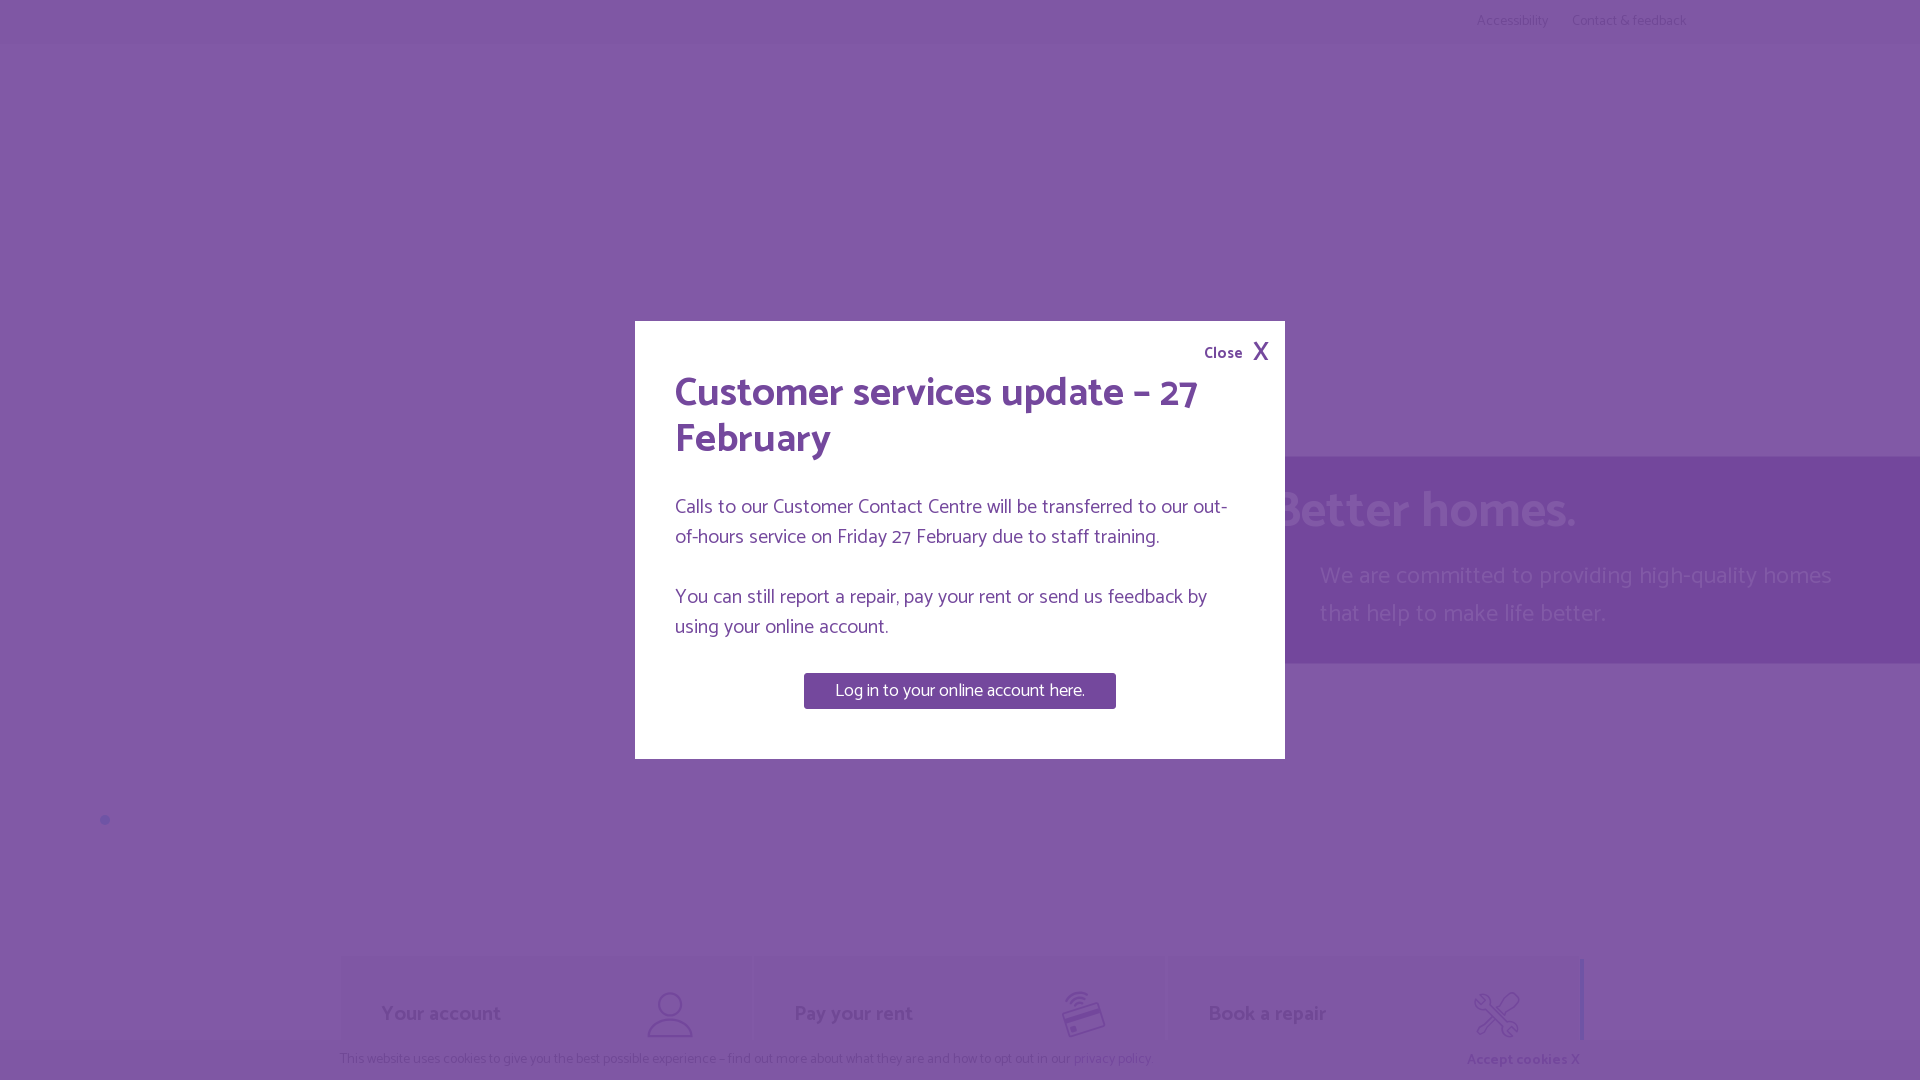

Page DOM content loaded
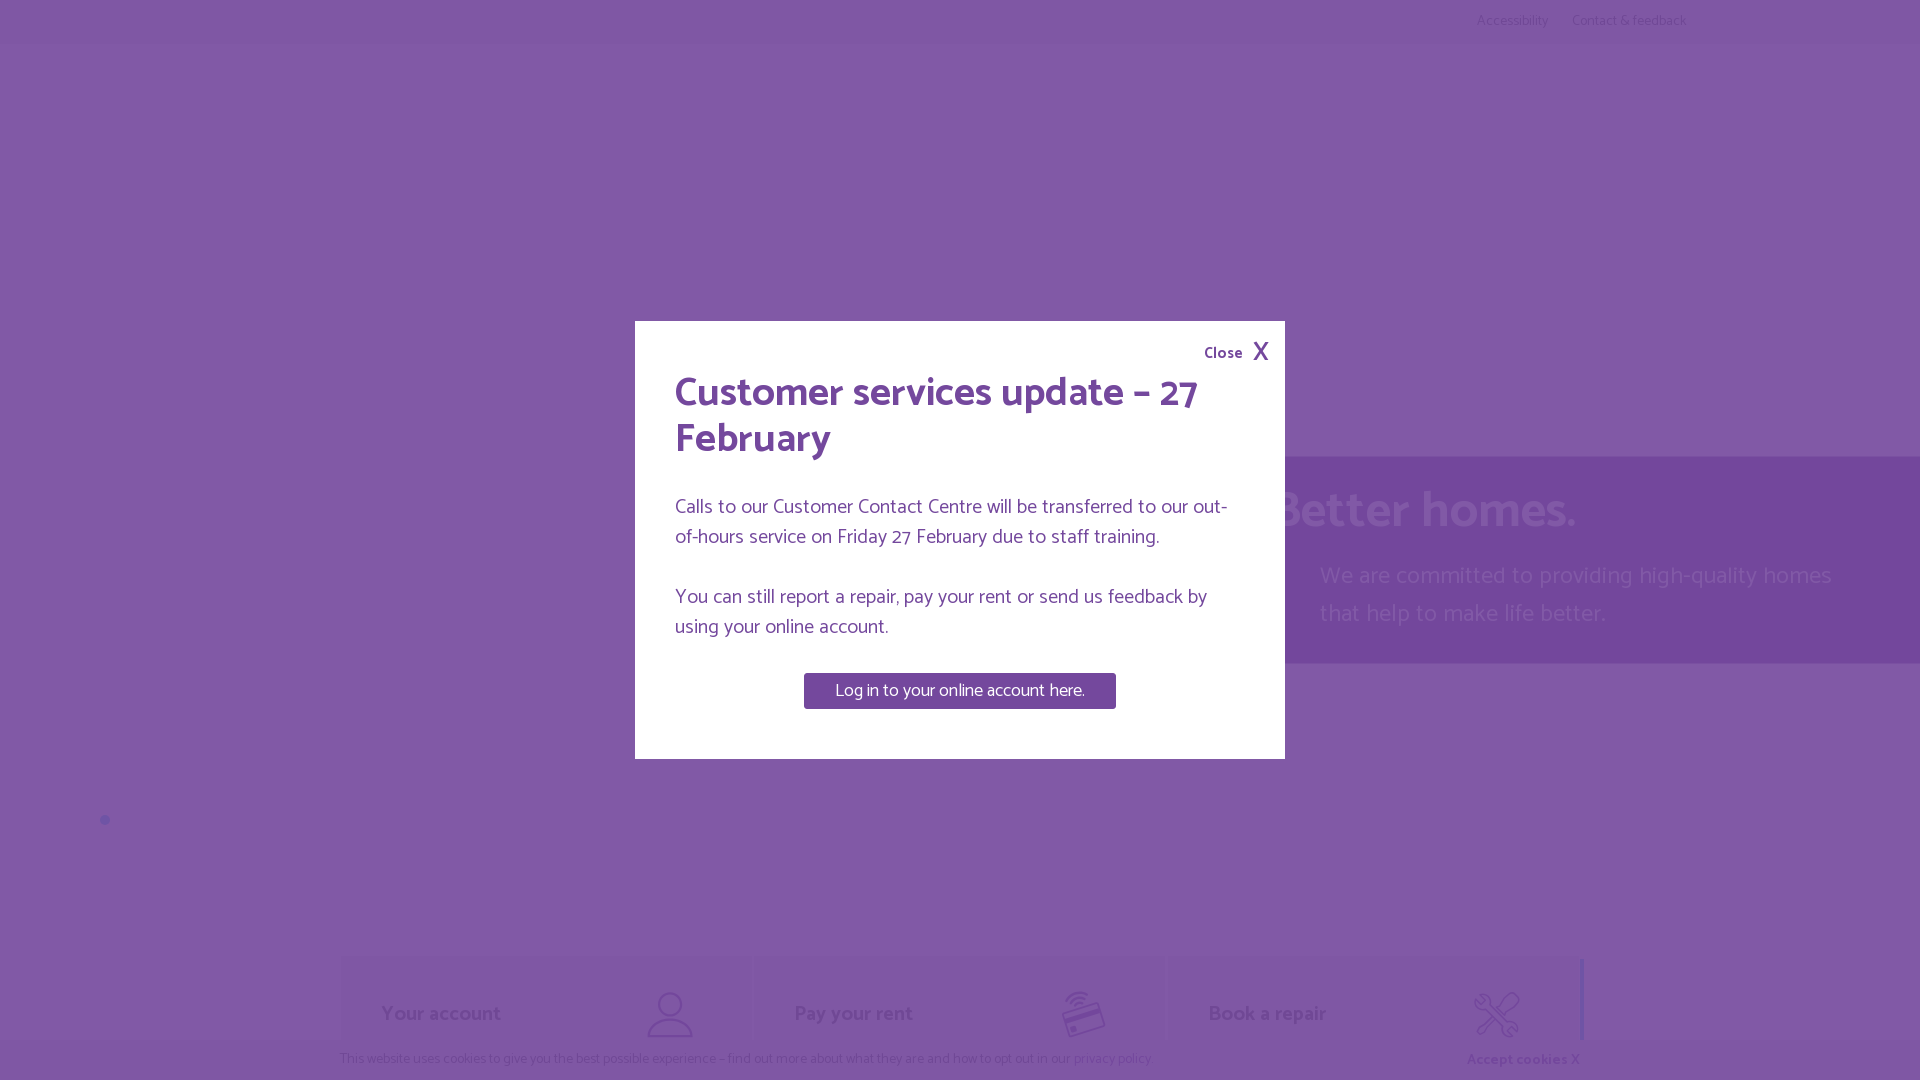

Retrieved page title: Watford Community Housing homepage | Watford Community Housing
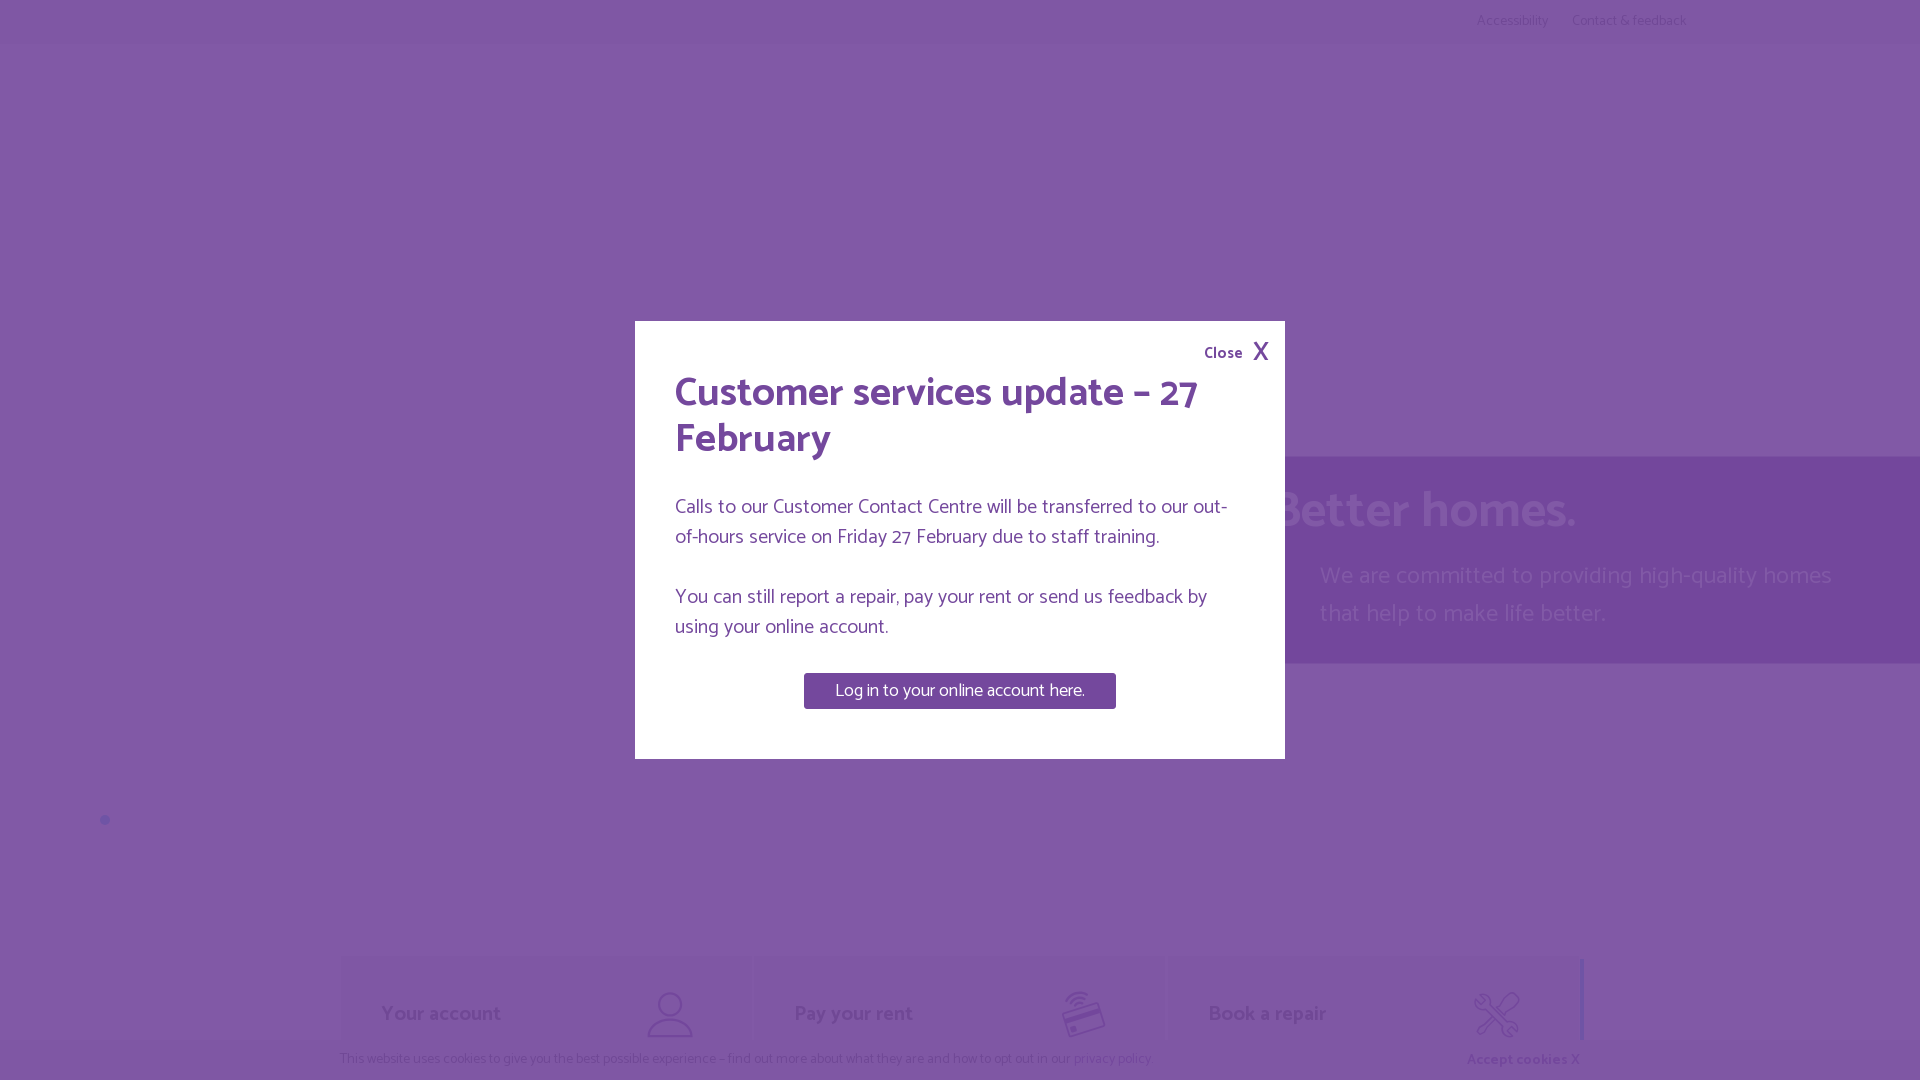

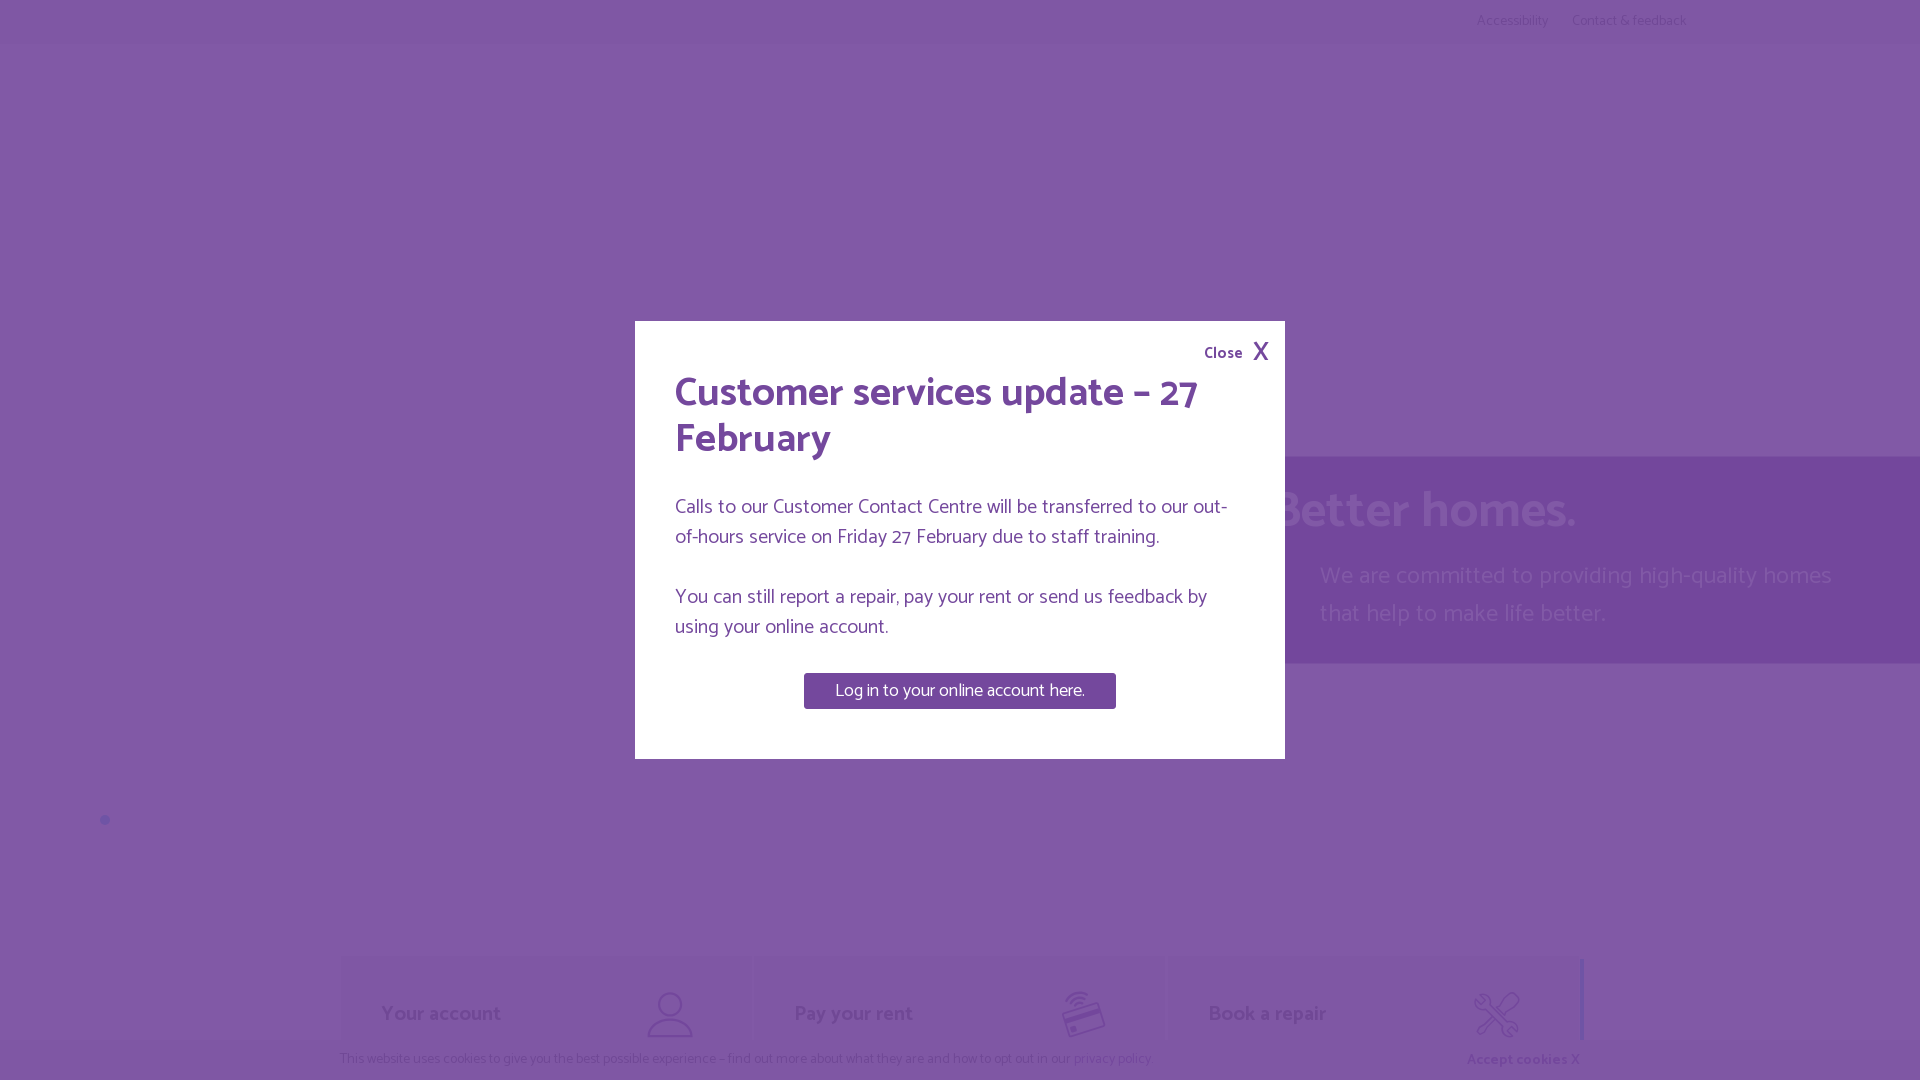